Tests multi-select dropdown functionality on a registration form by selecting multiple language options

Starting URL: https://demo.automationtesting.in/Register.html

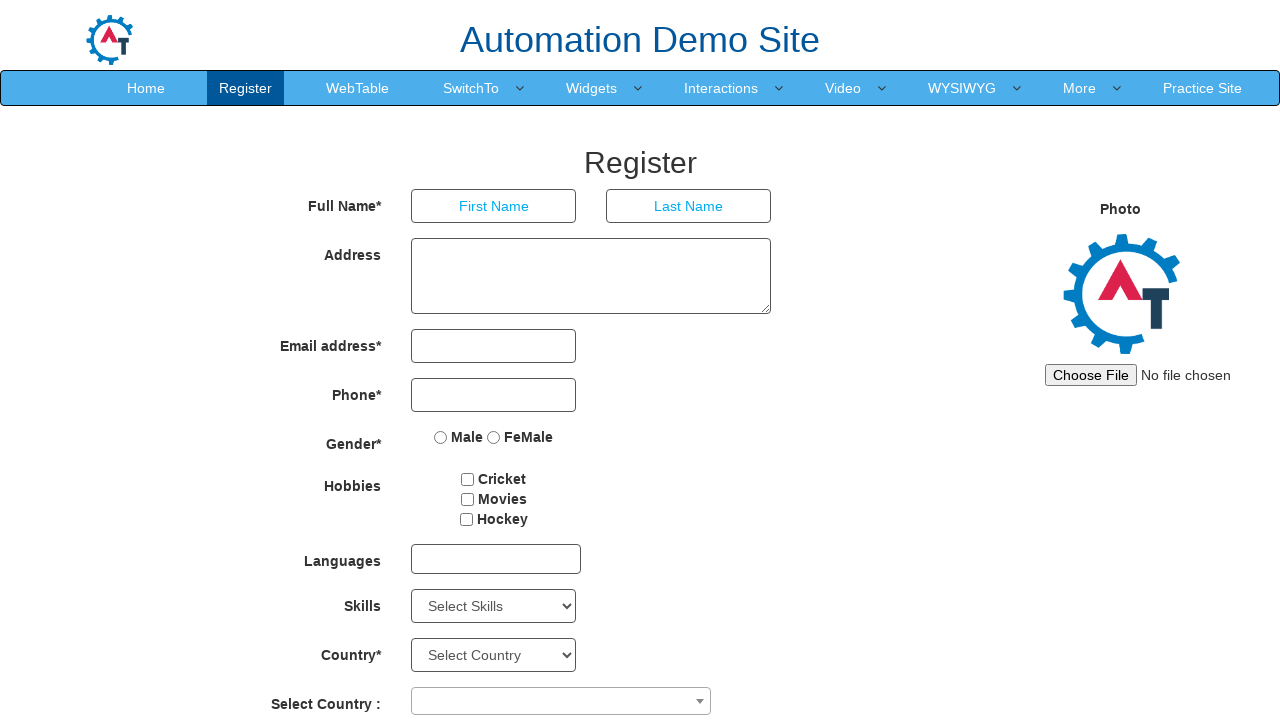

Clicked on multi-select dropdown to open it at (496, 559) on #msdd
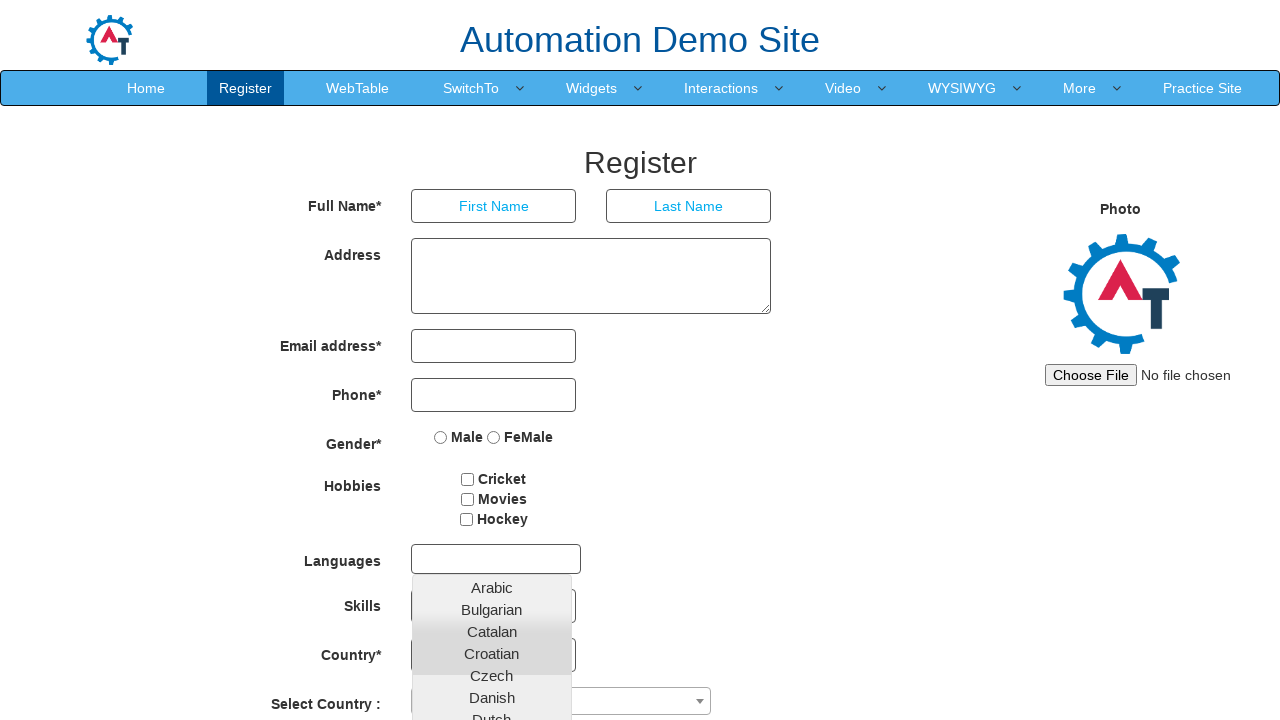

Dropdown options became visible
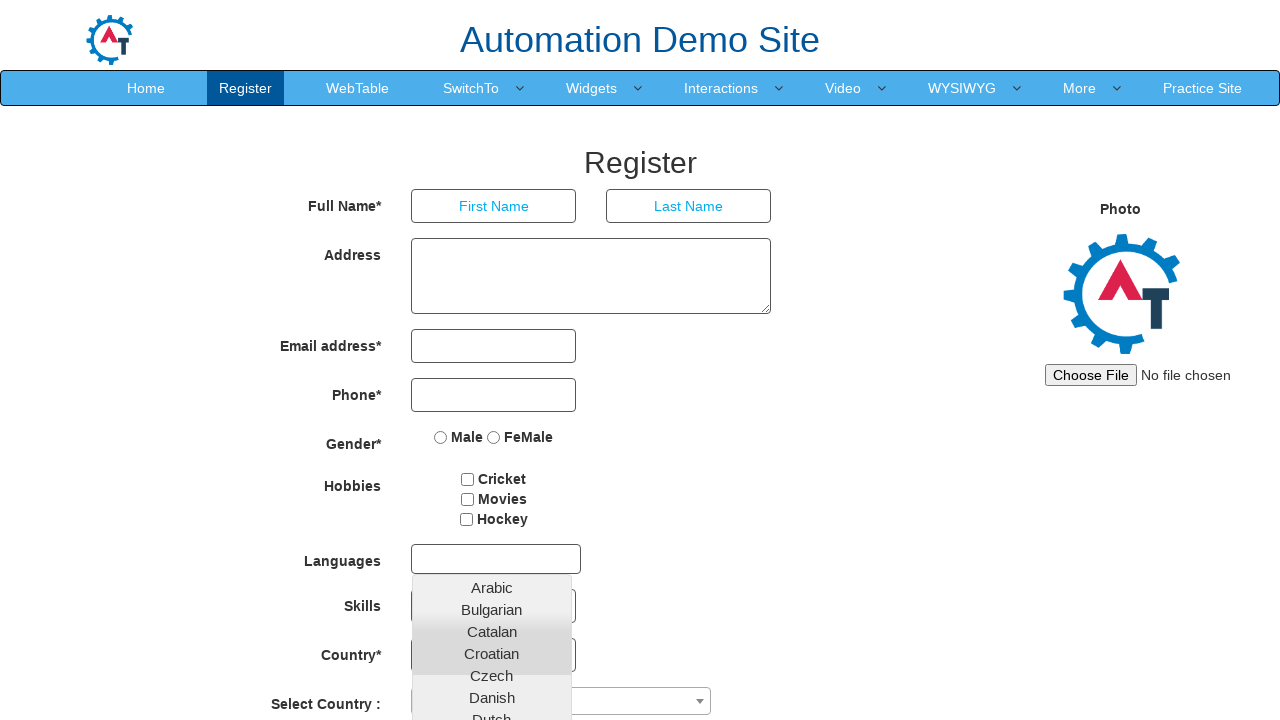

Selected Bulgarian language from dropdown at (492, 609) on xpath=//div[@id='msdd']/following-sibling::div/child::ul//li/a[text()='Bulgarian
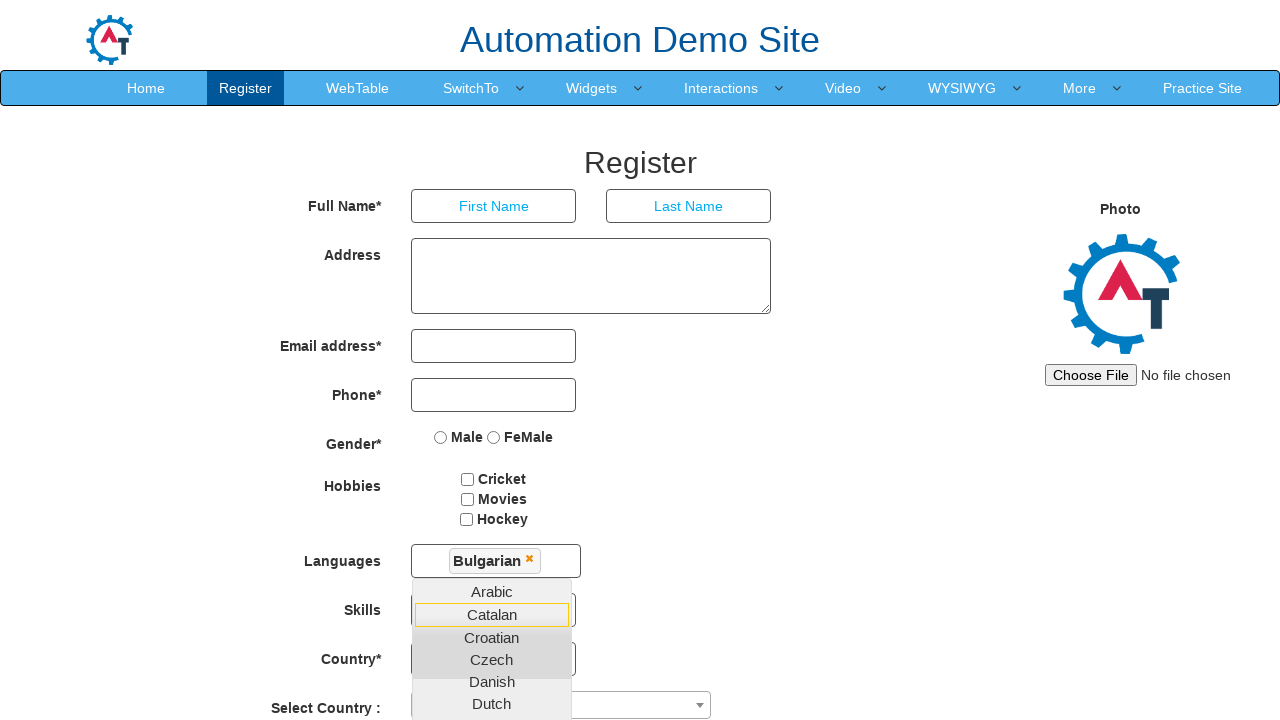

Selected Arabic language from dropdown at (492, 591) on xpath=//div[@id='msdd']/following-sibling::div/child::ul//li/a[text()='Arabic']
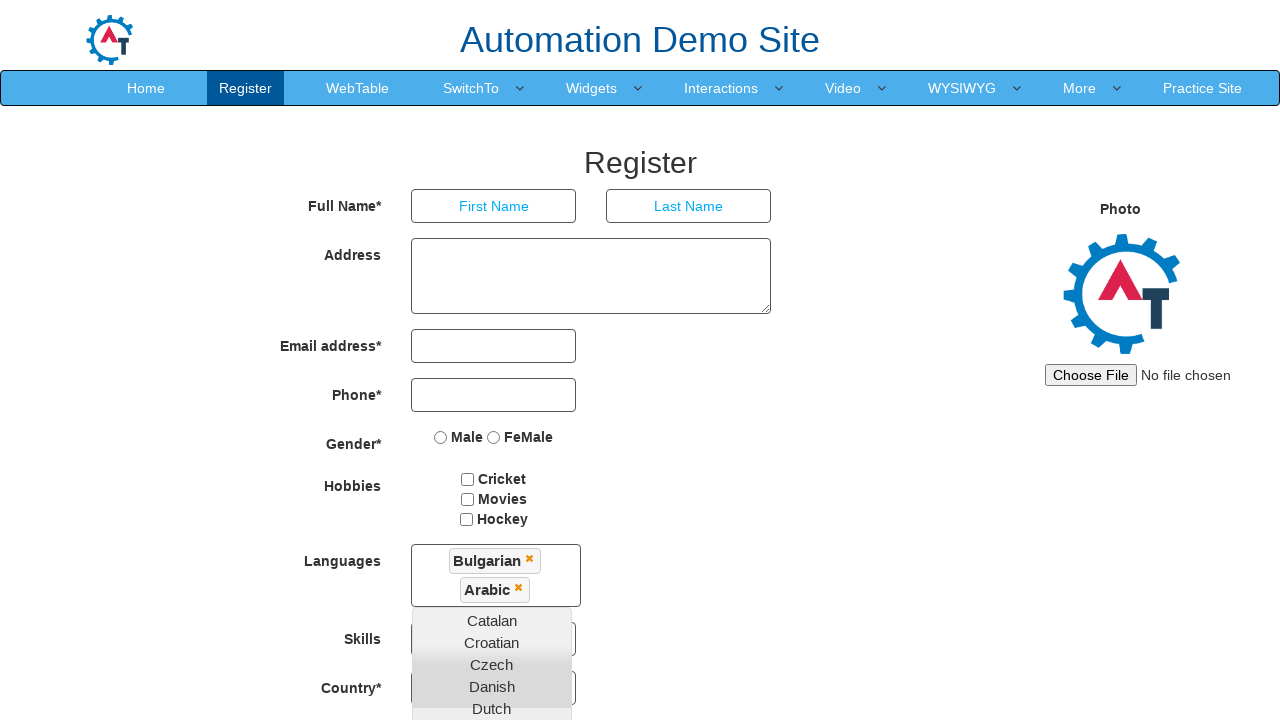

Selected English language from dropdown at (492, 413) on xpath=//div[@id='msdd']/following-sibling::div/child::ul//li/a[text()='English']
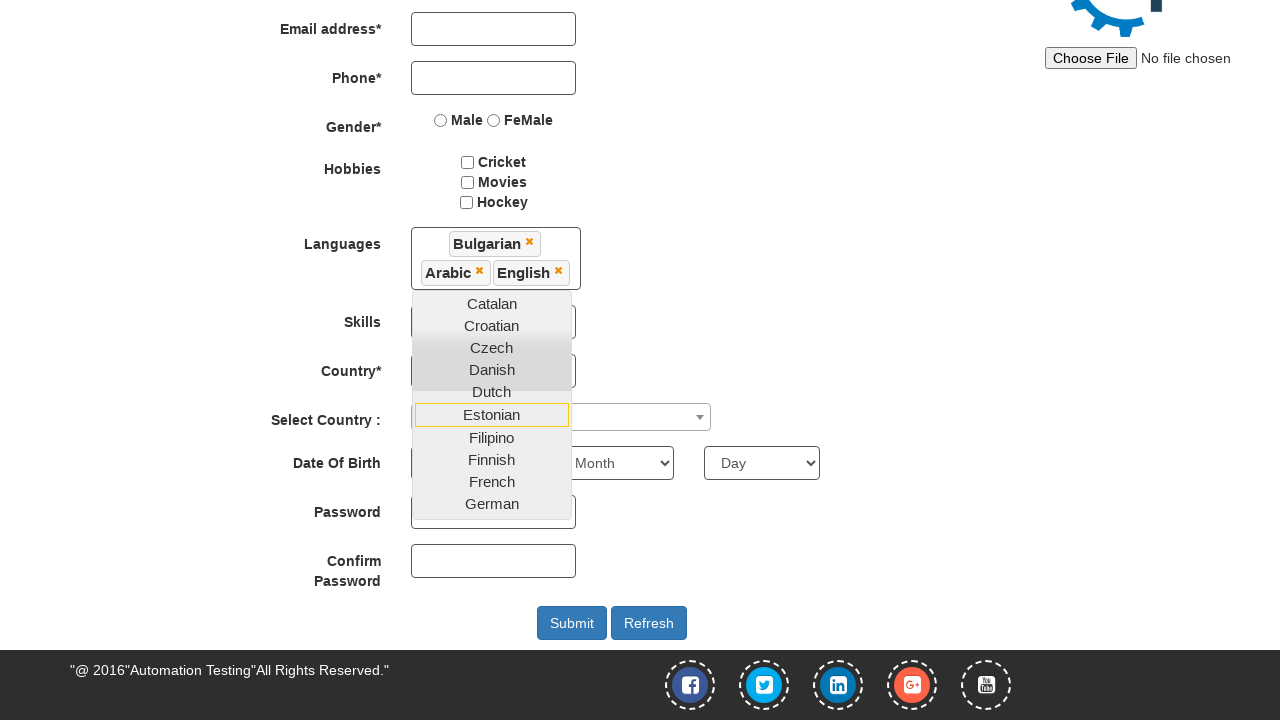

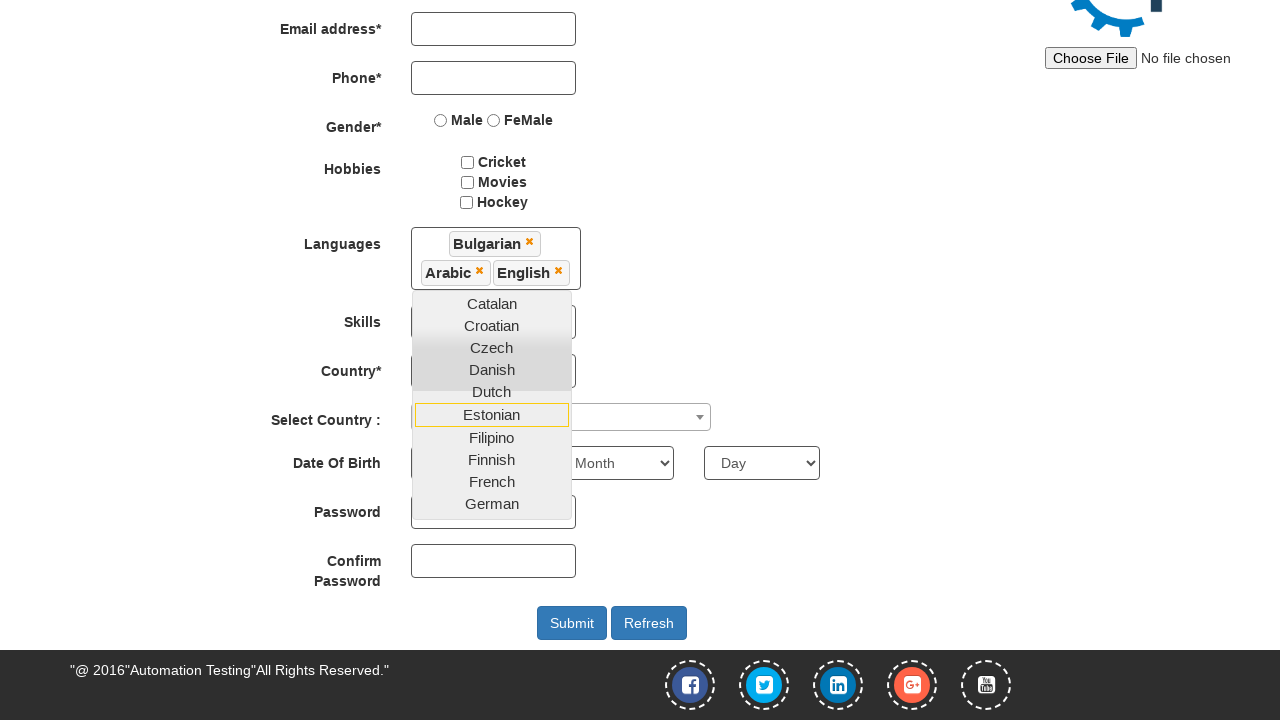